Unit test that verifies Python.org search functionality by searching for "selenium" and checking page titles

Starting URL: http://www.python.org

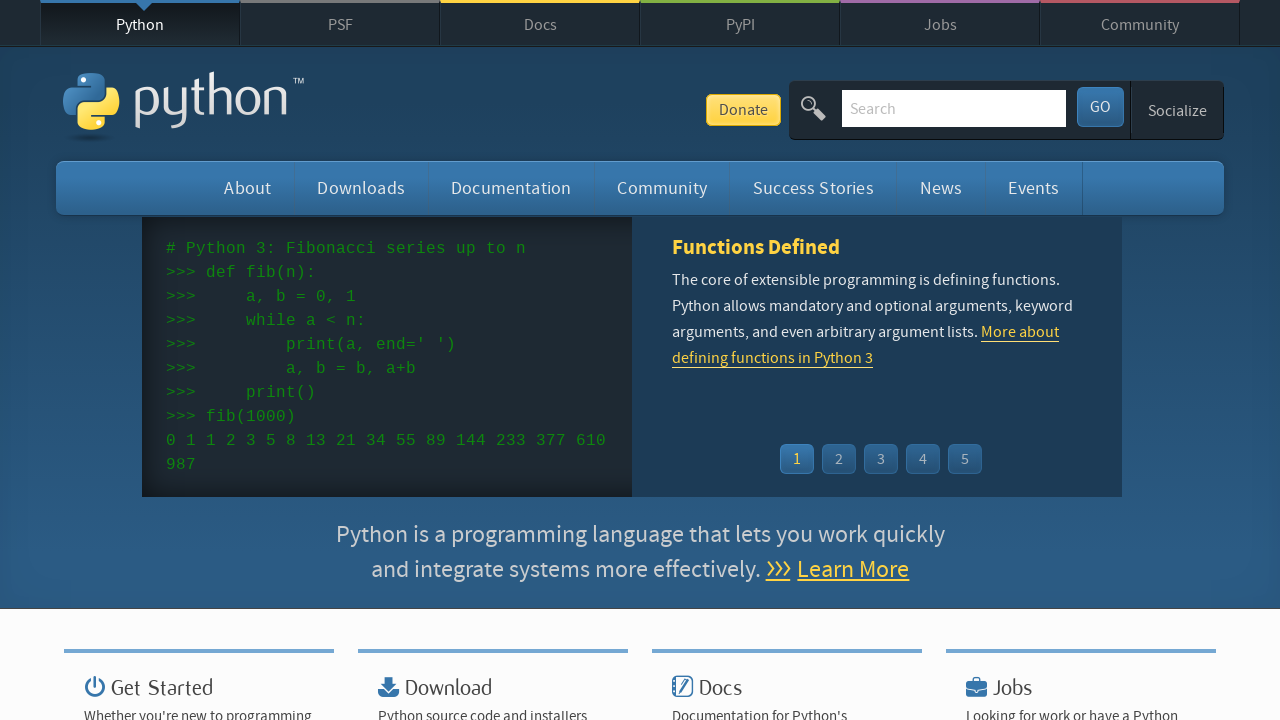

Verified page title contains 'Python'
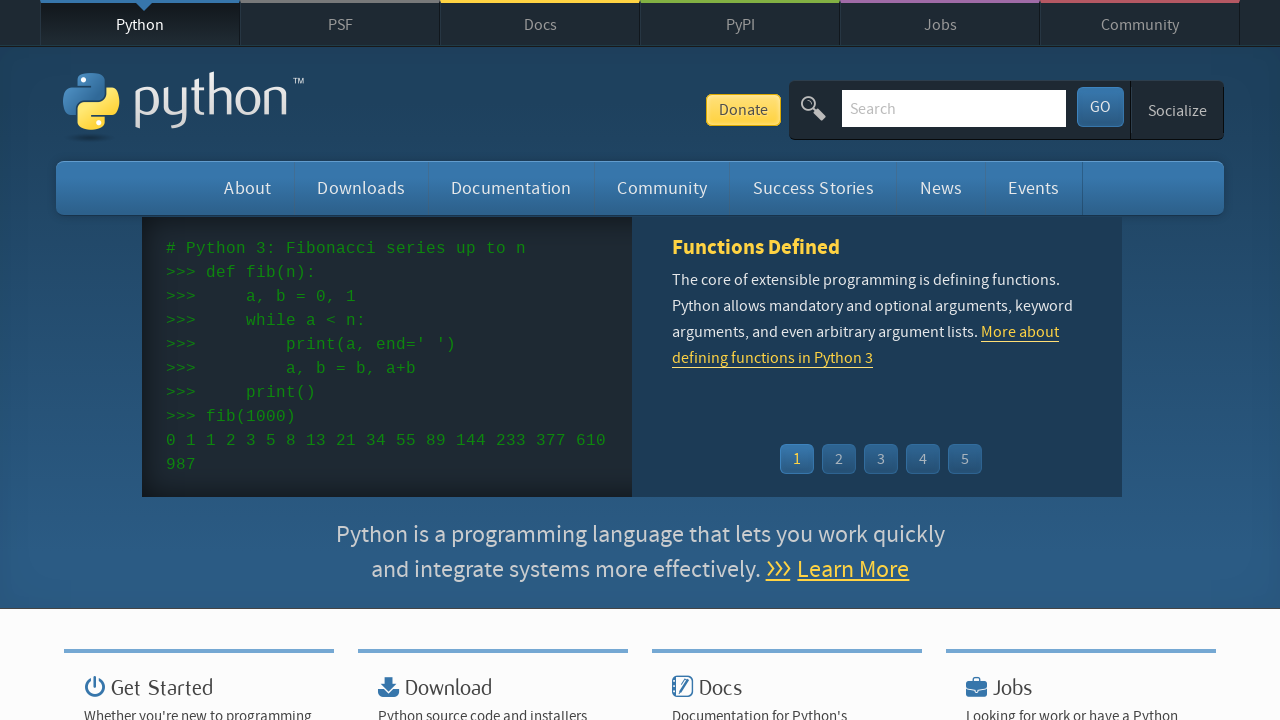

Filled search field with 'selenium' on input[name='q']
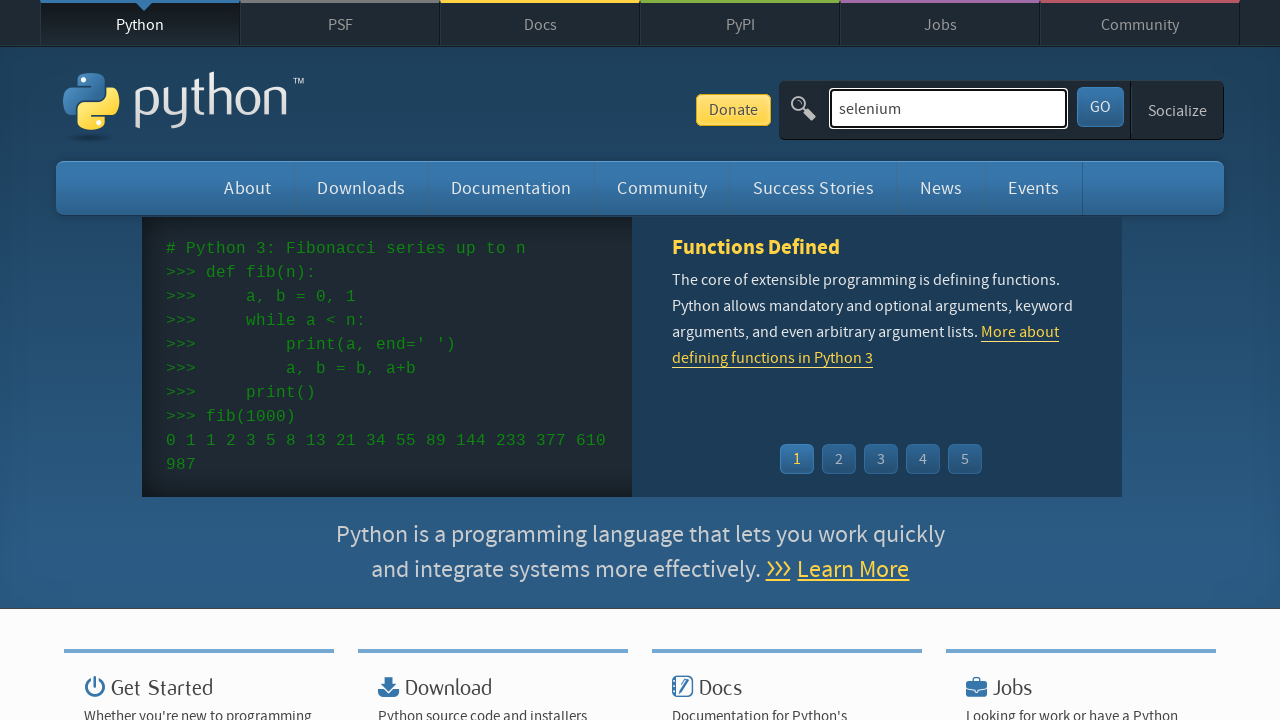

Pressed Enter to submit search for 'selenium' on input[name='q']
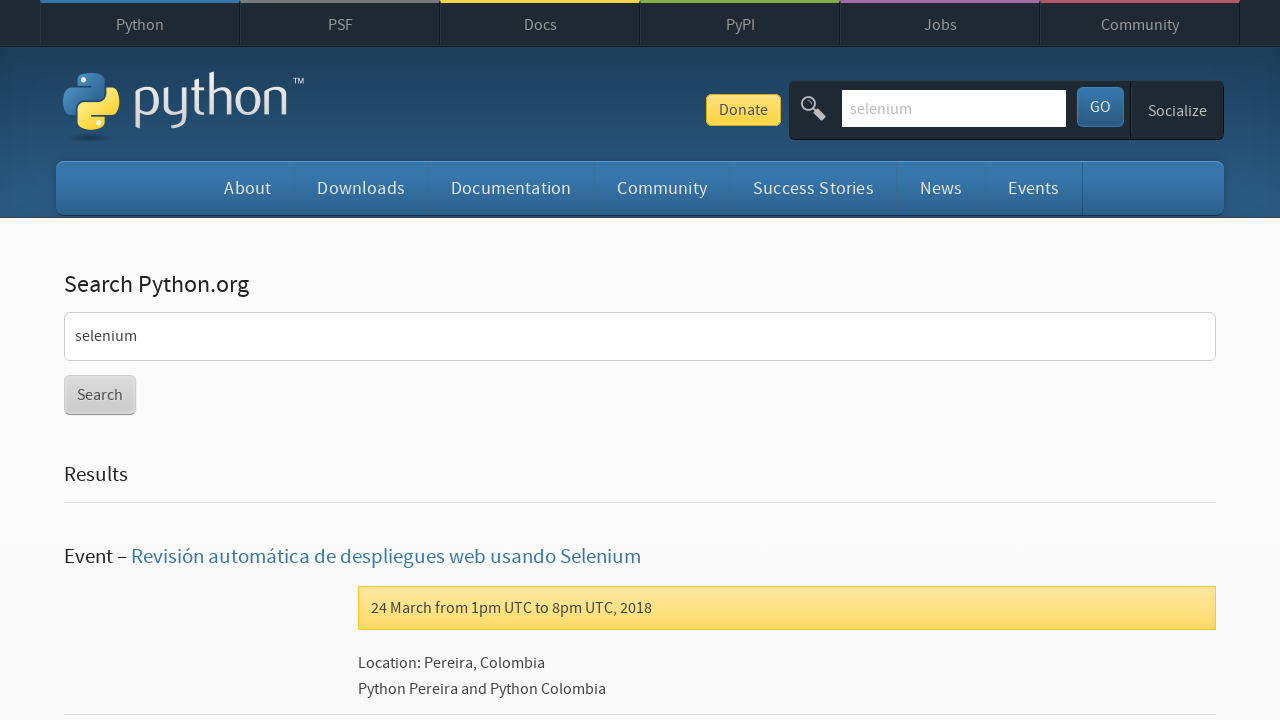

Search results page loaded and network idle
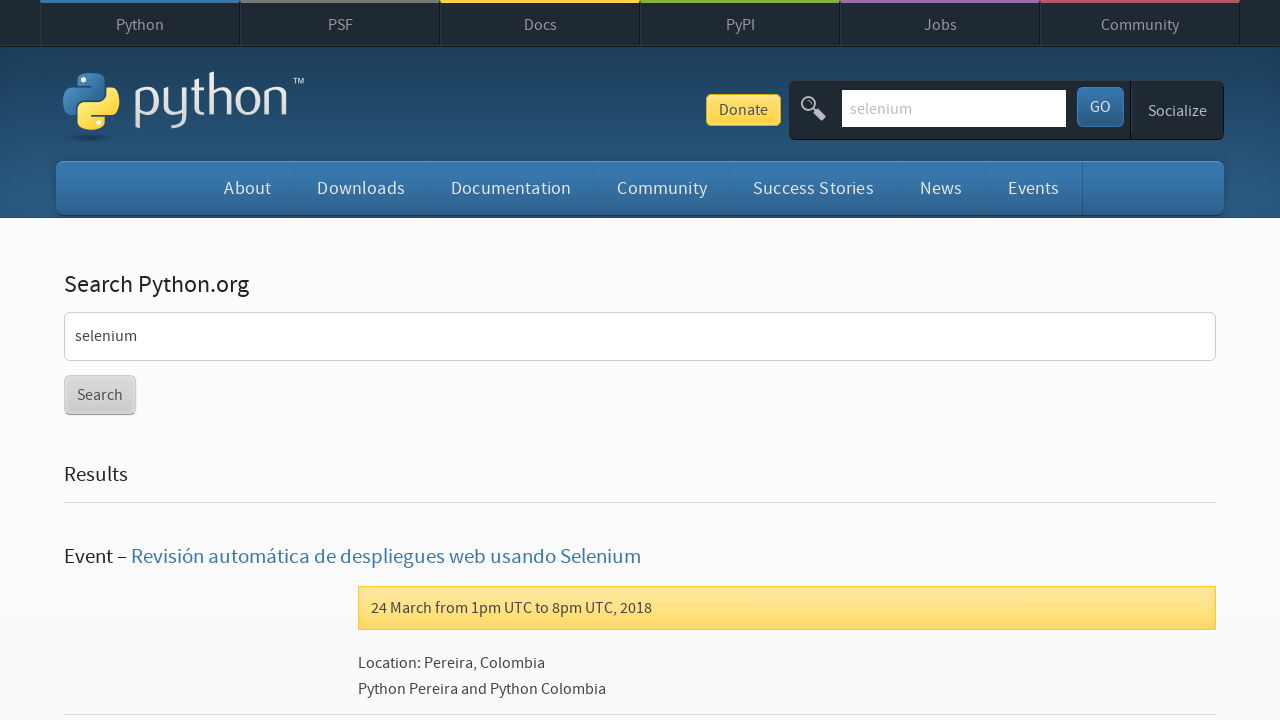

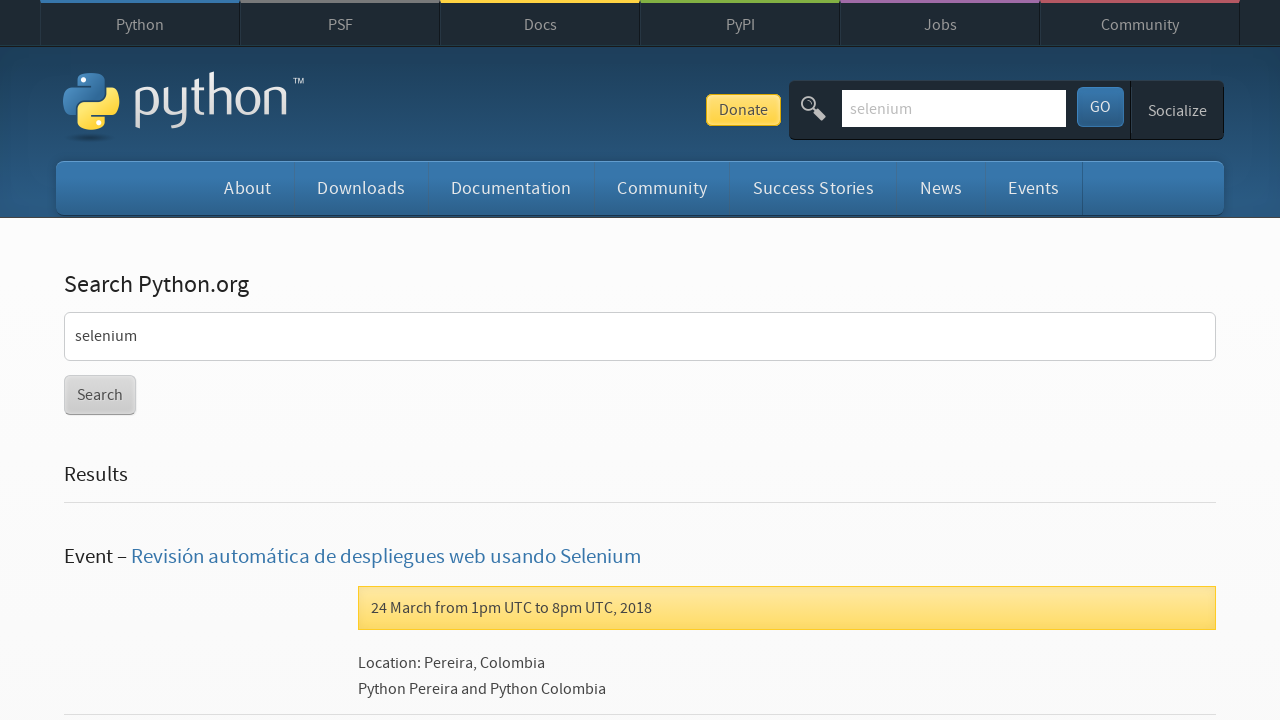